Navigation test that opens WiseQuarter's homepage and retrieves the current URL

Starting URL: https://www.wisequarter.com

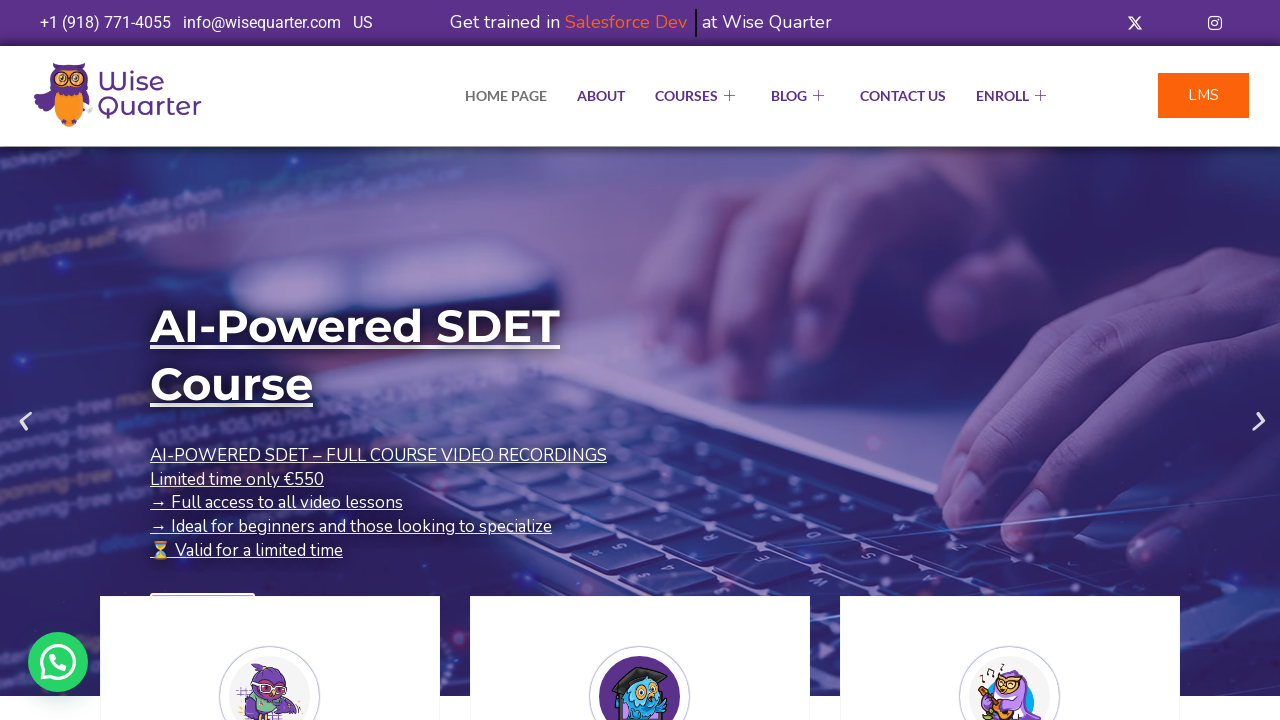

Retrieved current URL from WiseQuarter homepage
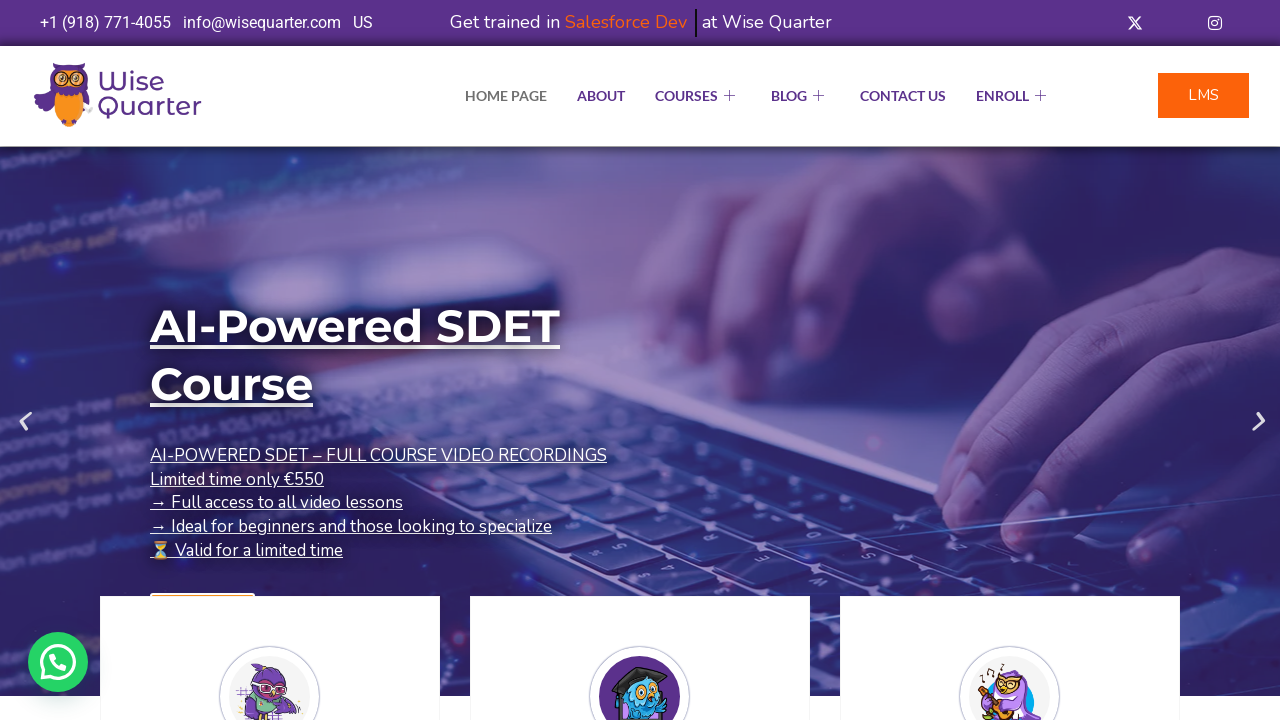

Printed current URL to console
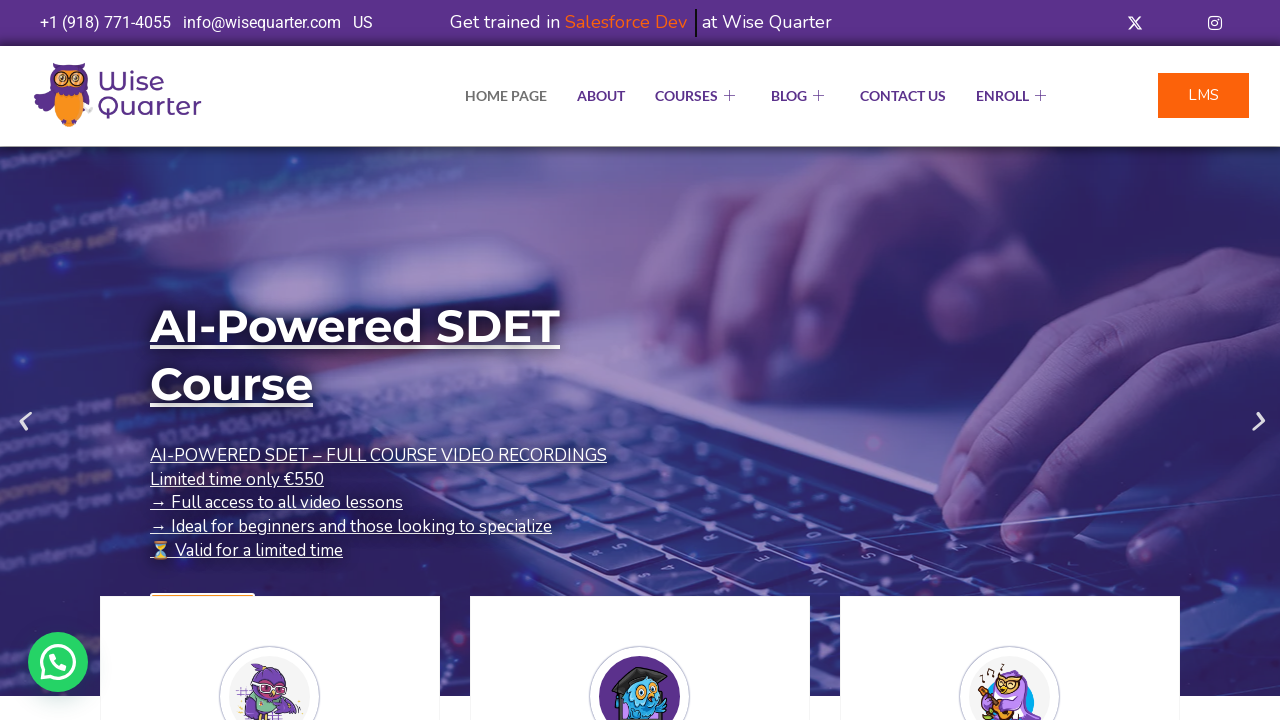

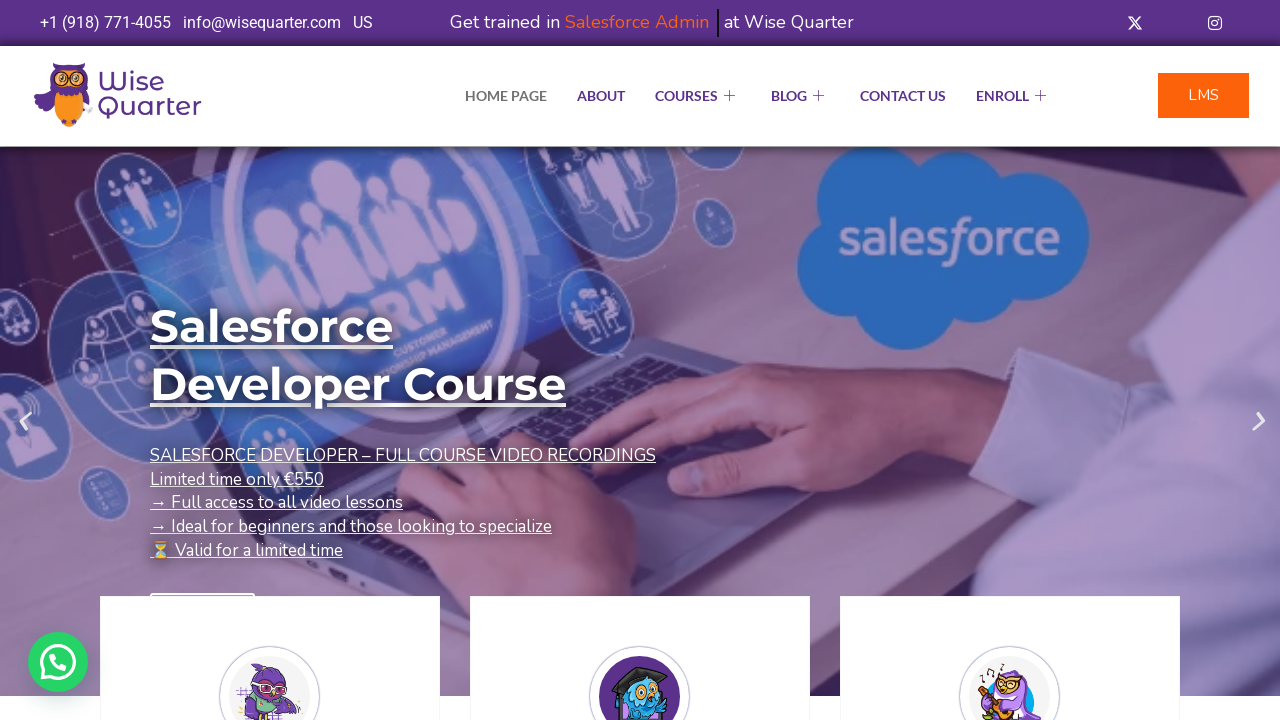